Tests the Product Hunt newsletter signup functionality by finding the email input field, filling it with an email address, and clicking the submit button to subscribe.

Starting URL: https://www.producthunt.com/newsletter

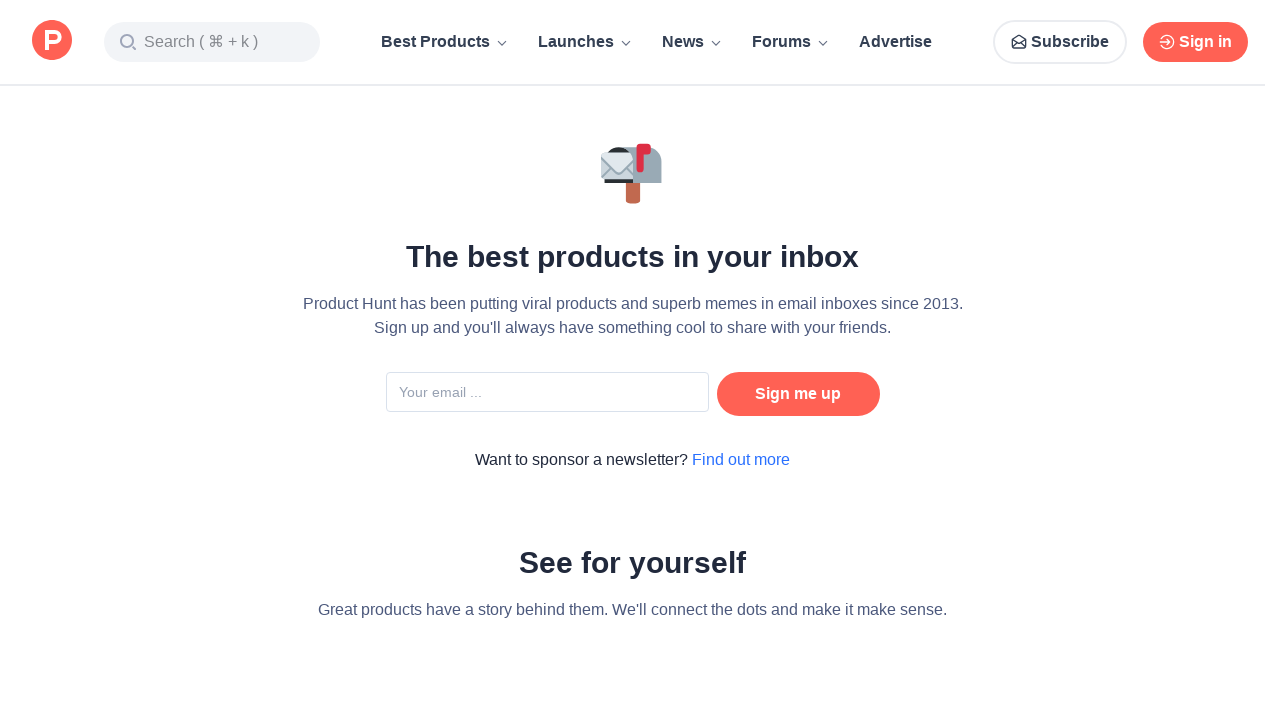

Waited for page to fully load (networkidle)
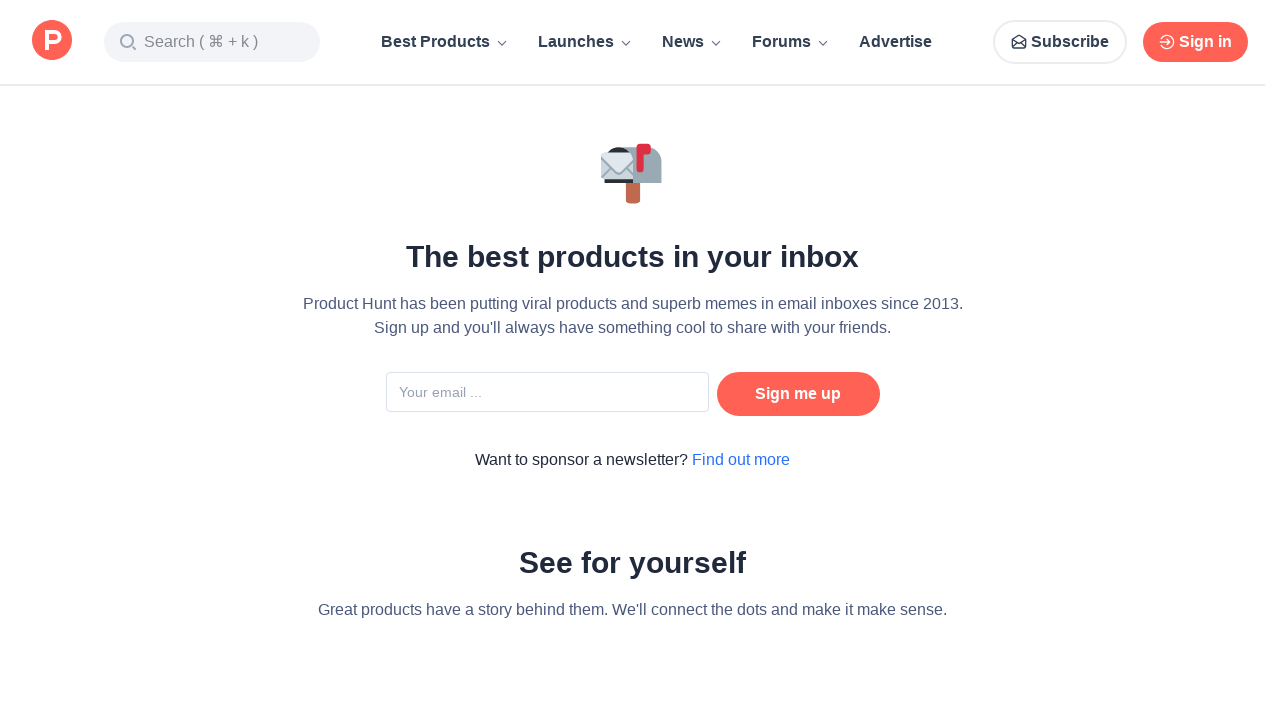

Found email input field using selector: input[name*="email" i]
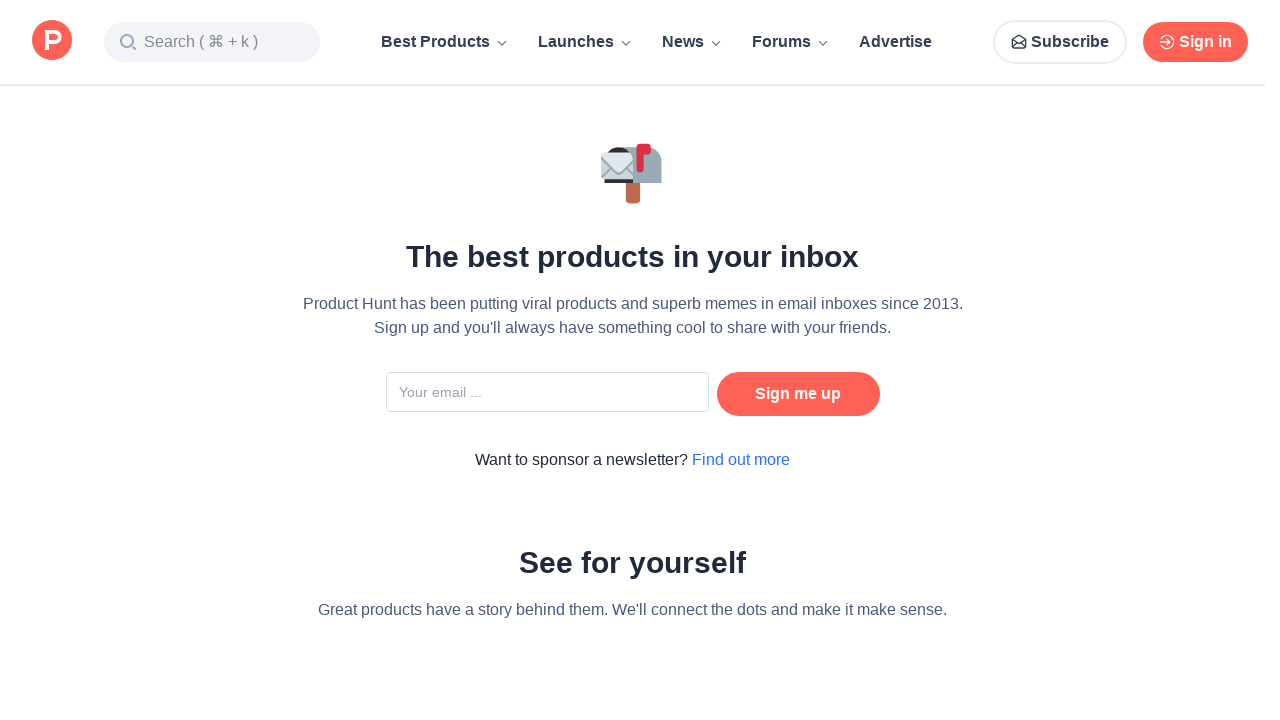

Clicked on email input field
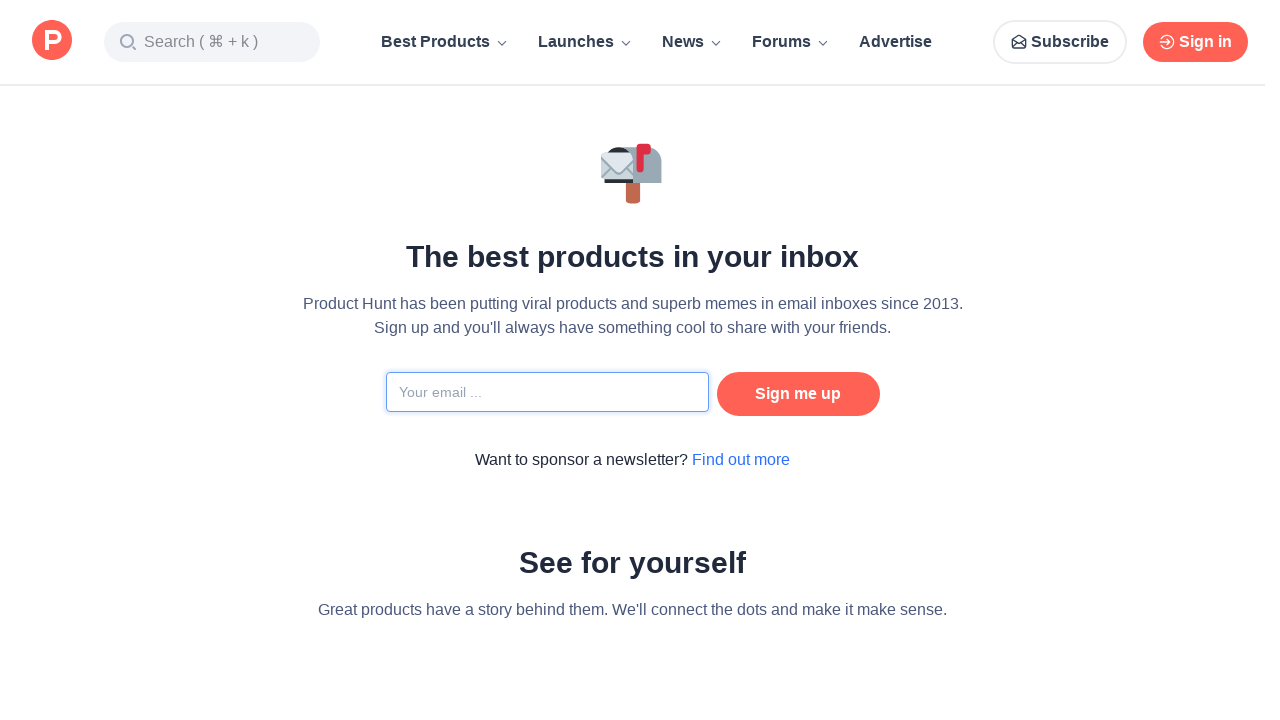

Filled email input with 'newsletter.test742@example.com'
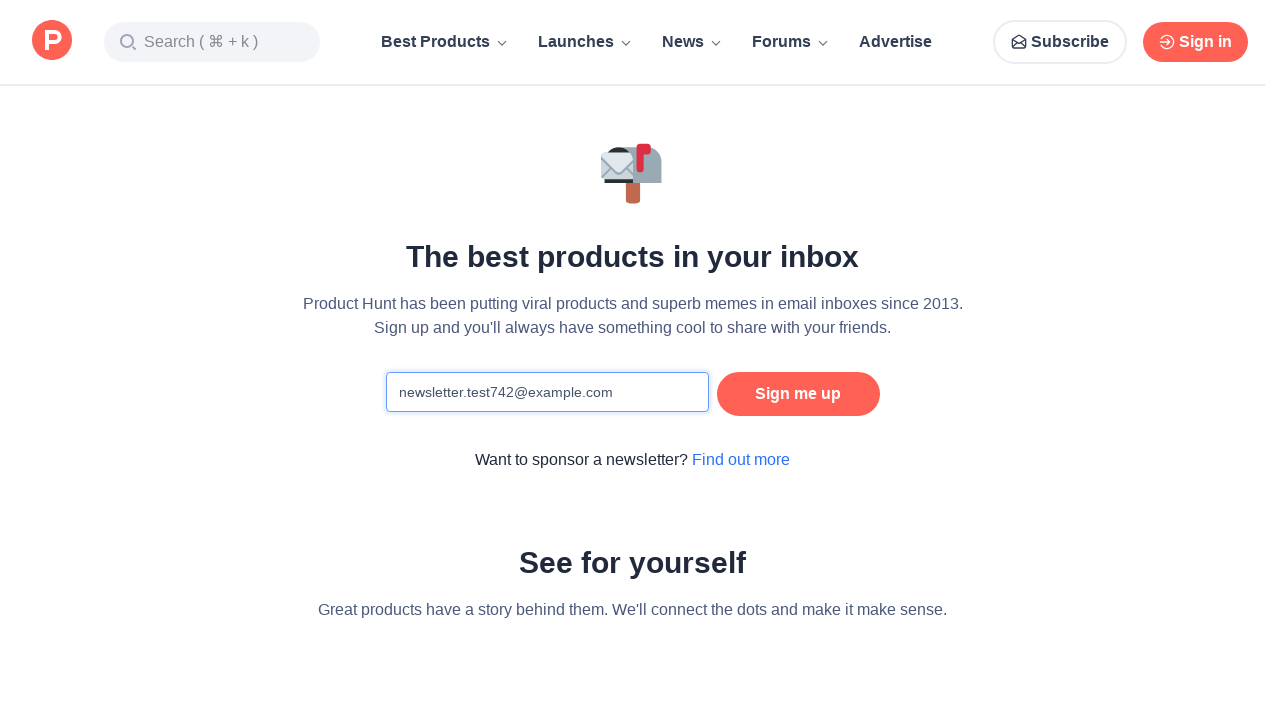

Found submit button using selector: button[type="submit"]
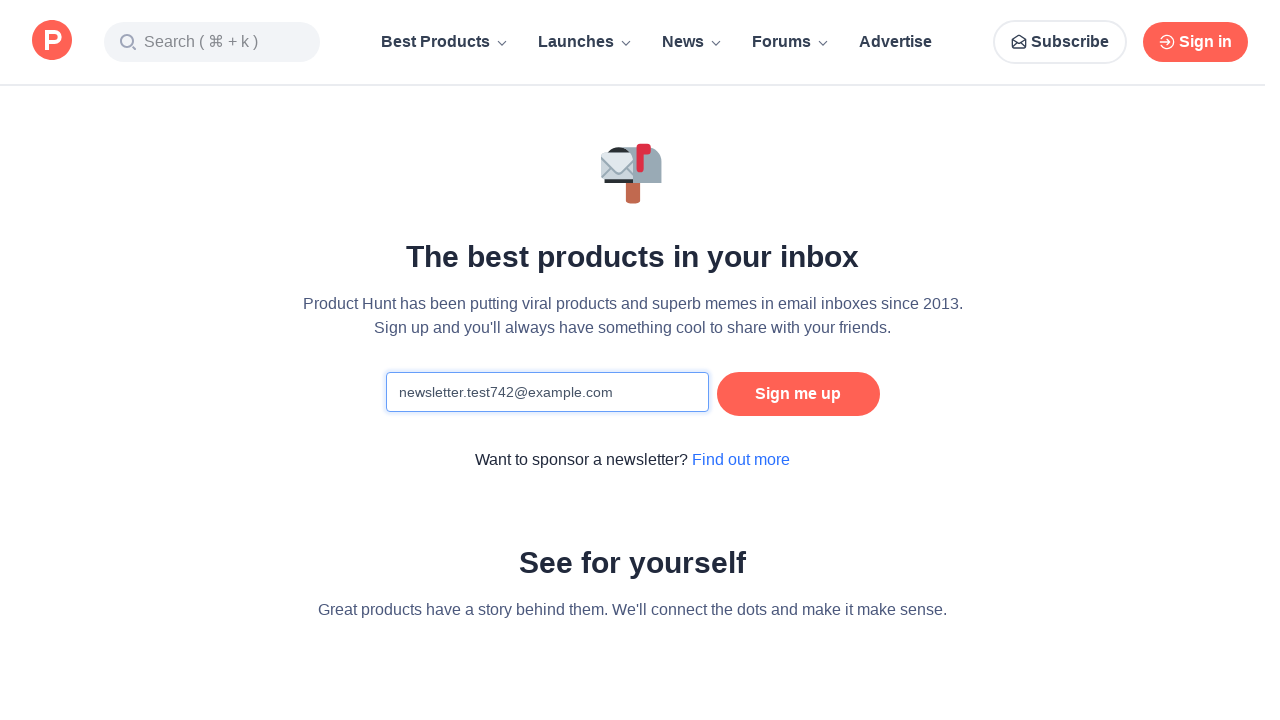

Clicked submit button to complete newsletter signup
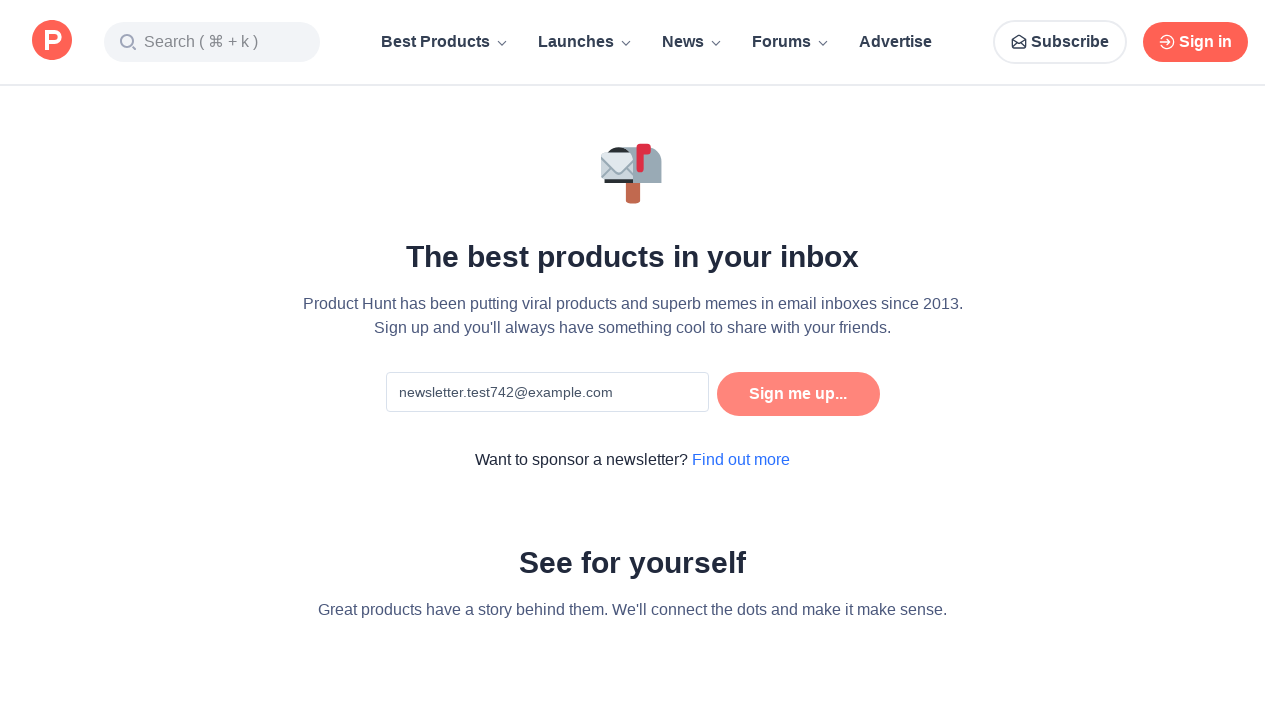

Waited 3 seconds for server response
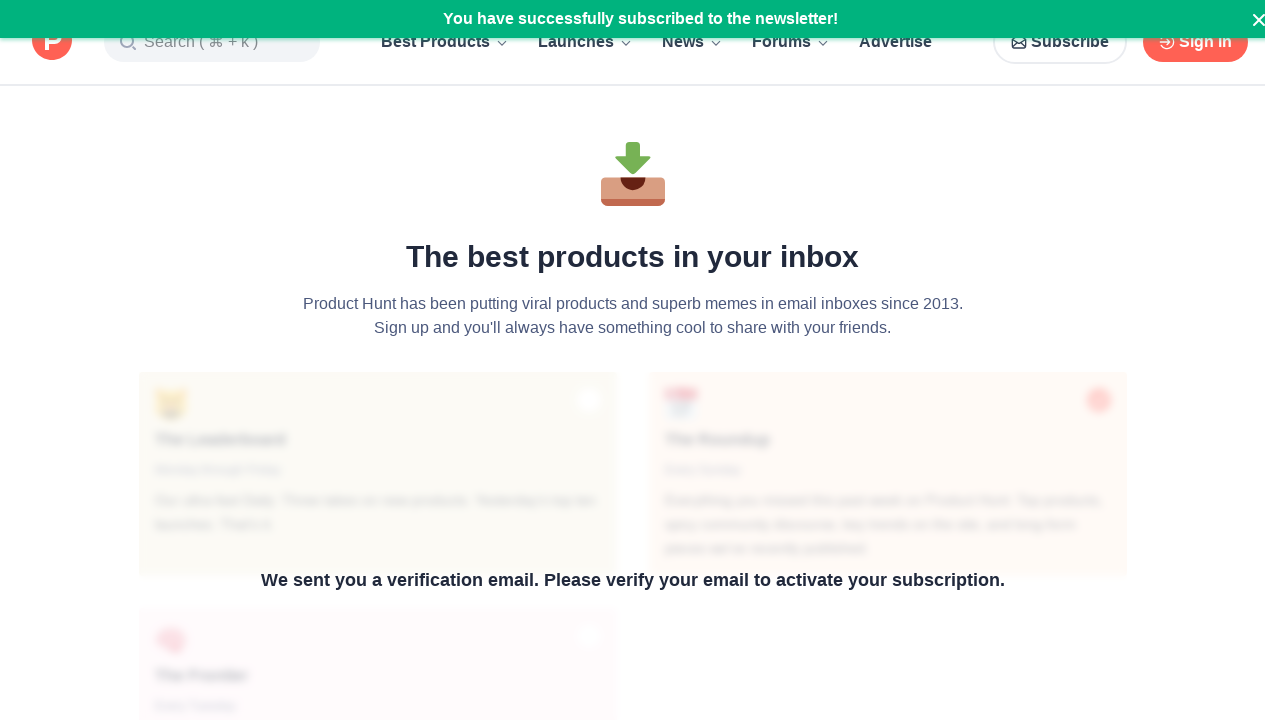

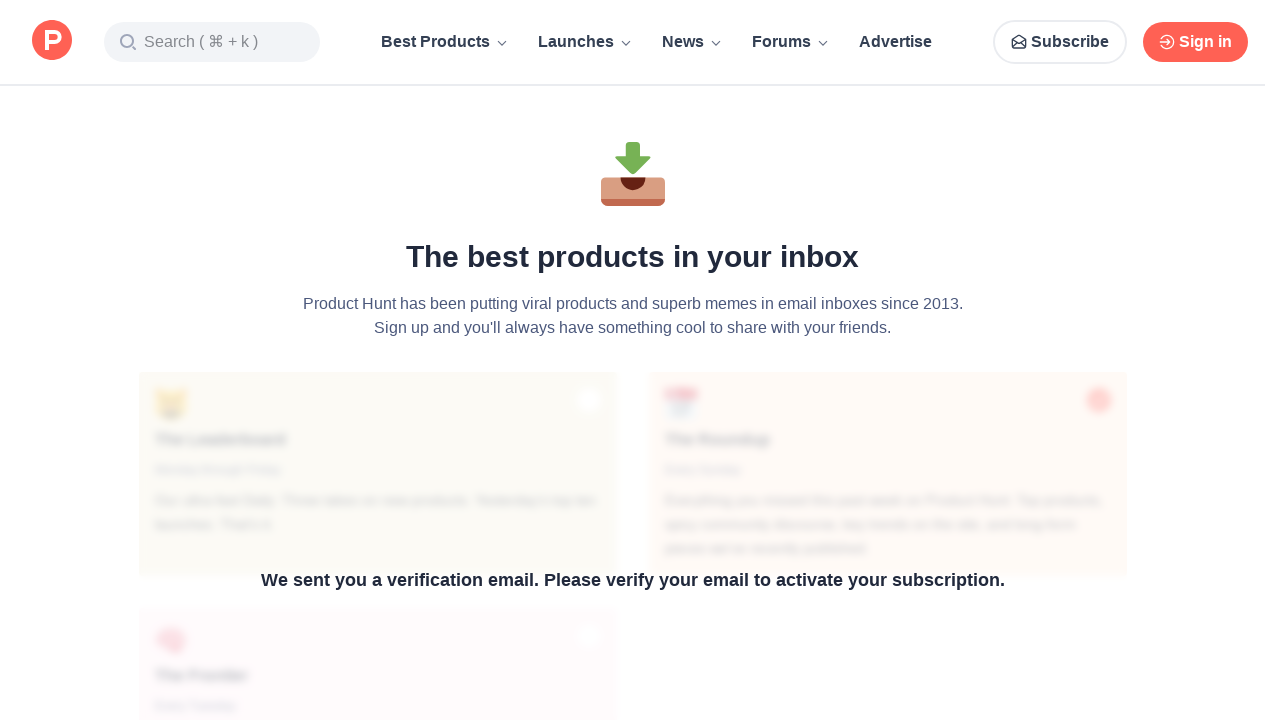